Tests alert handling by triggering a delayed alert and accepting it

Starting URL: https://demoqa.com/alerts

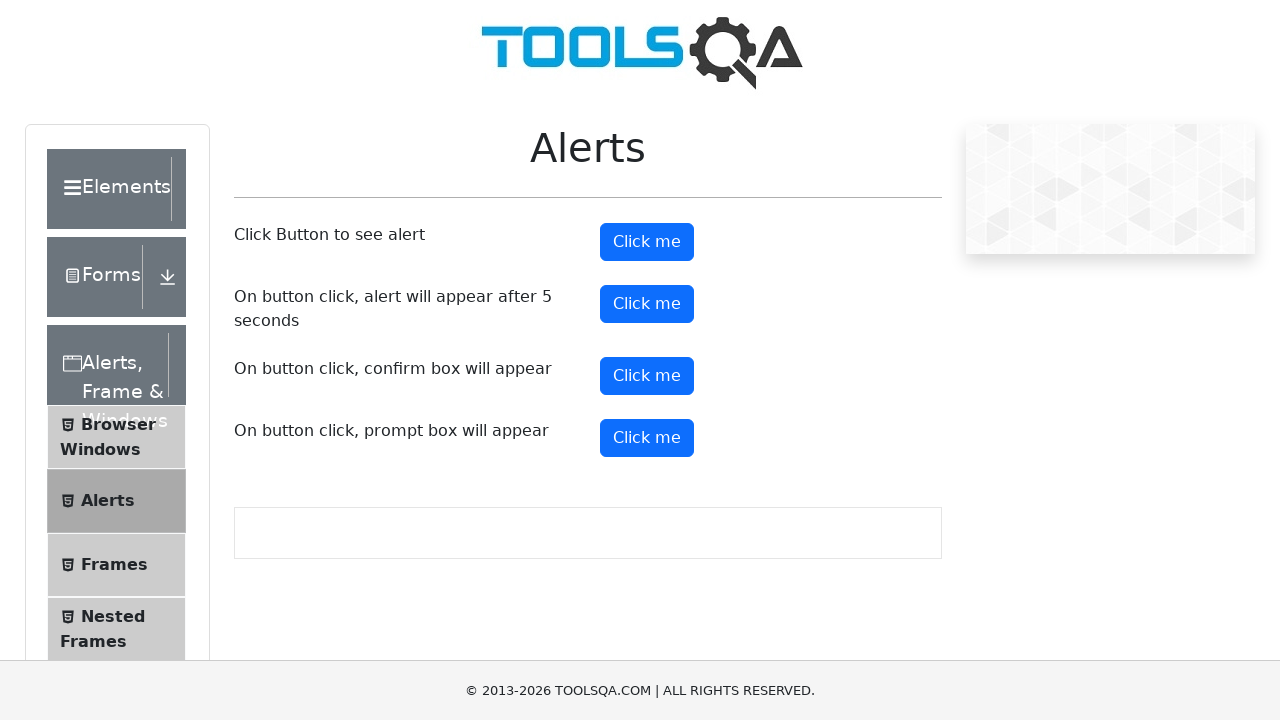

Clicked button to trigger delayed alert at (647, 304) on #timerAlertButton
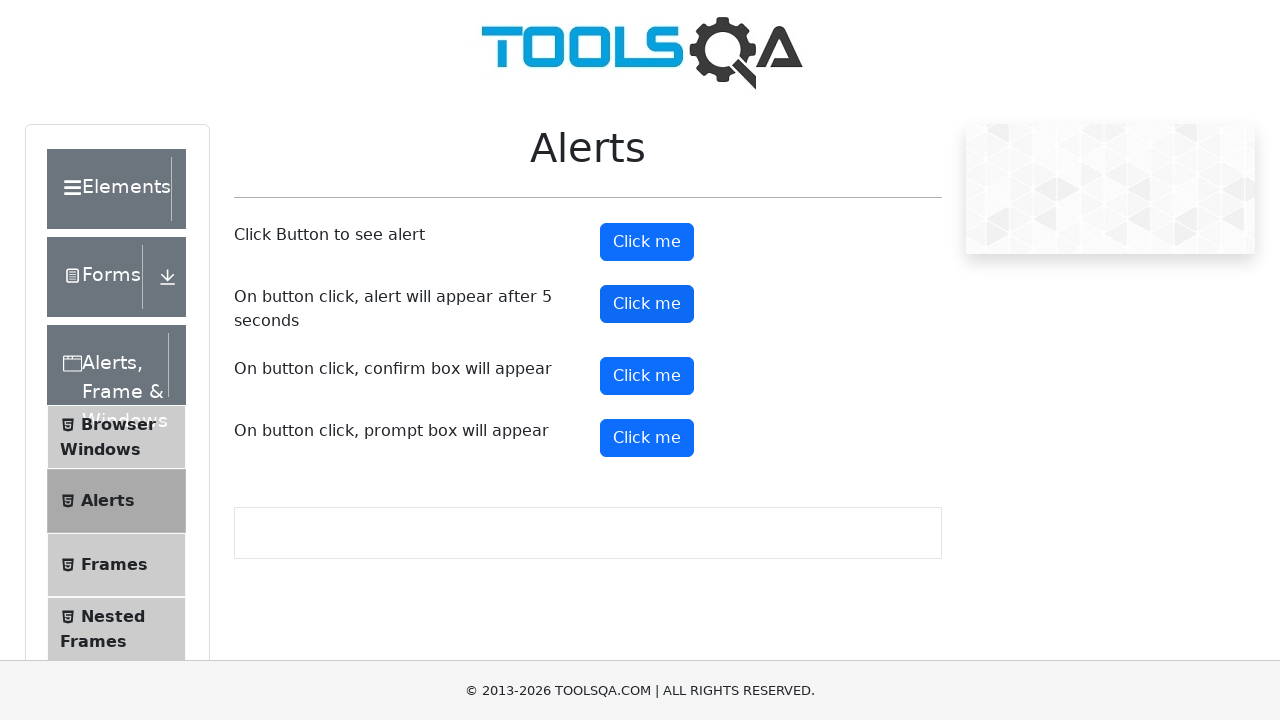

Set up dialog handler to accept alert
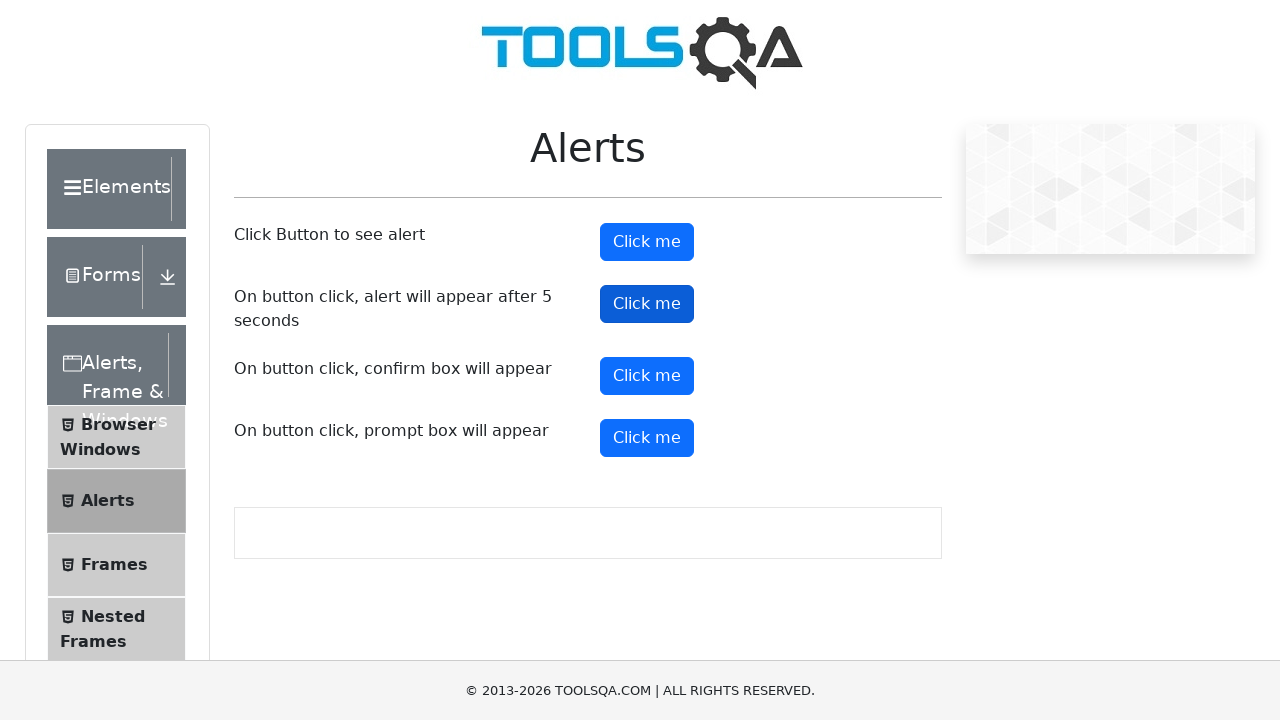

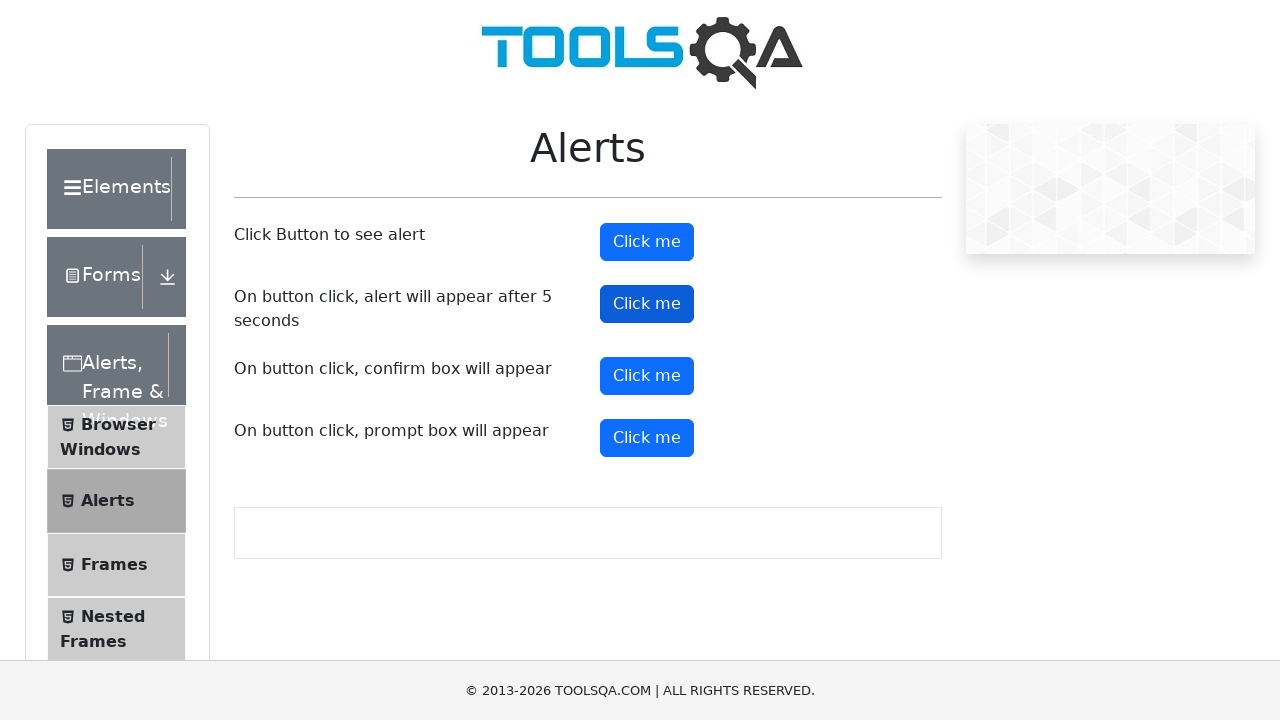